Tests the demo request form on SauceLabs by locating the email input field and entering an email address.

Starting URL: https://saucelabs.com/request-demo

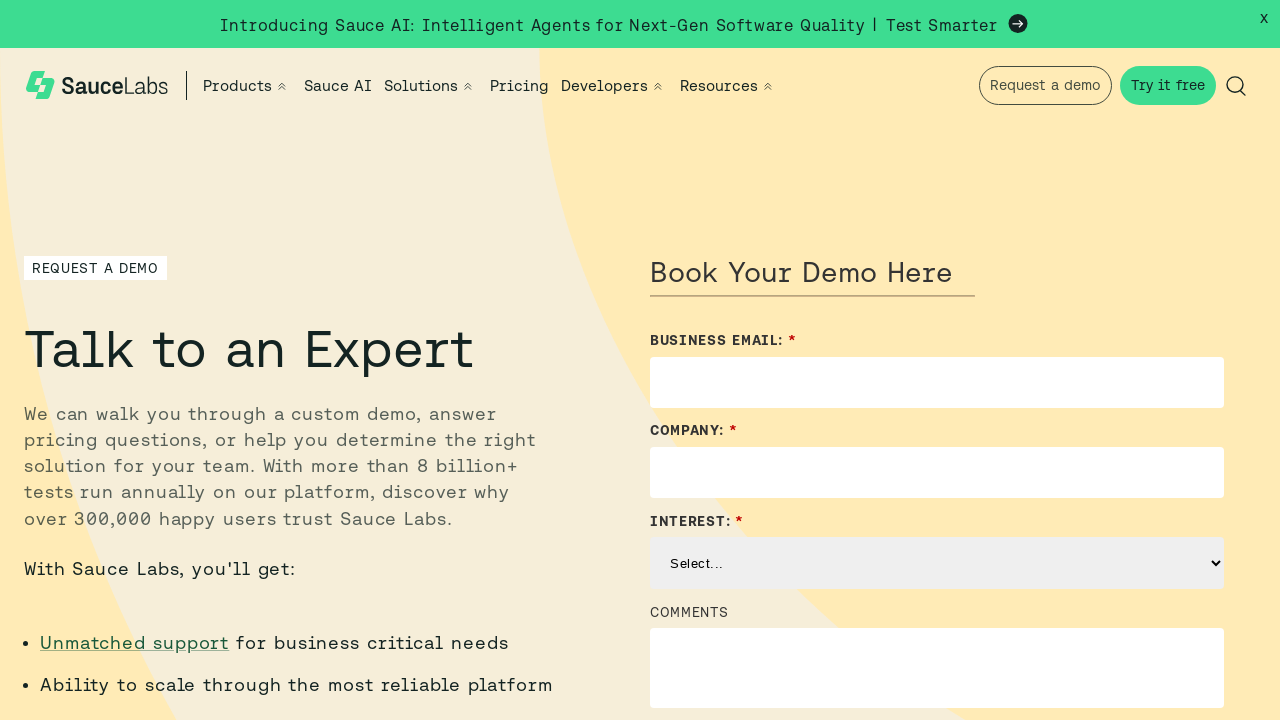

Navigated to SauceLabs demo request form
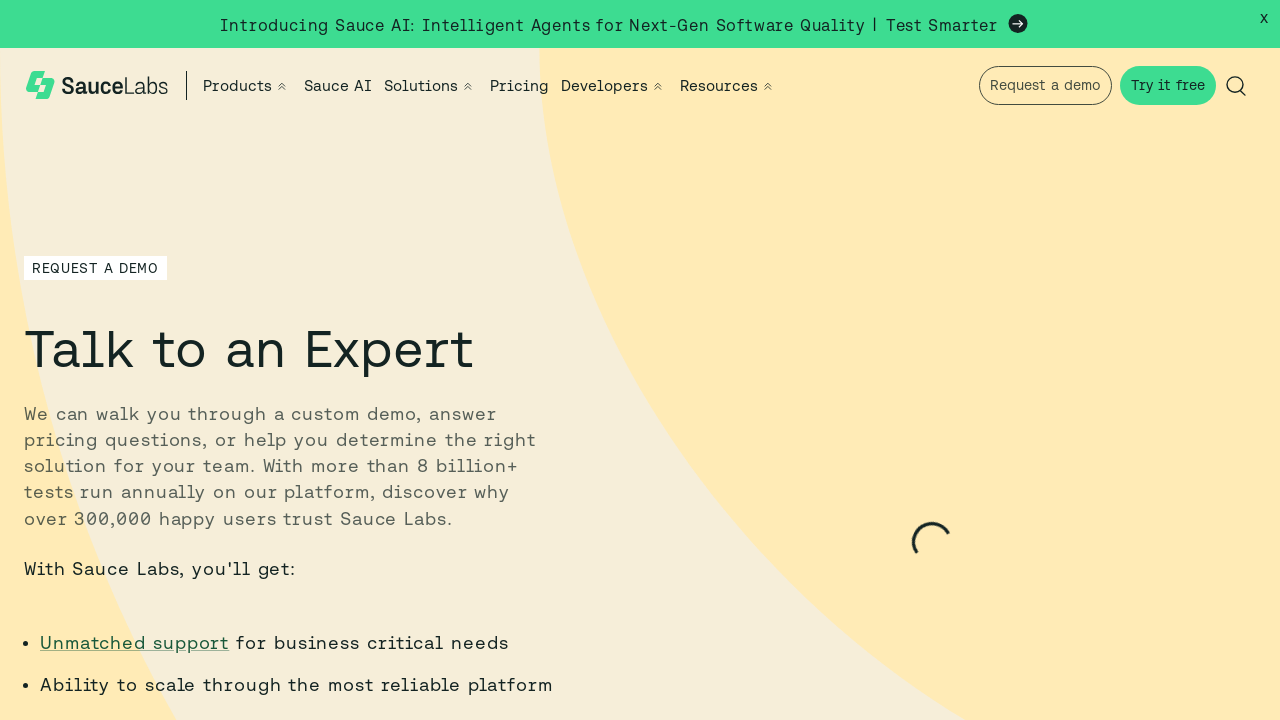

Entered email address 'nguyentest@example.com' in email field on input#Email
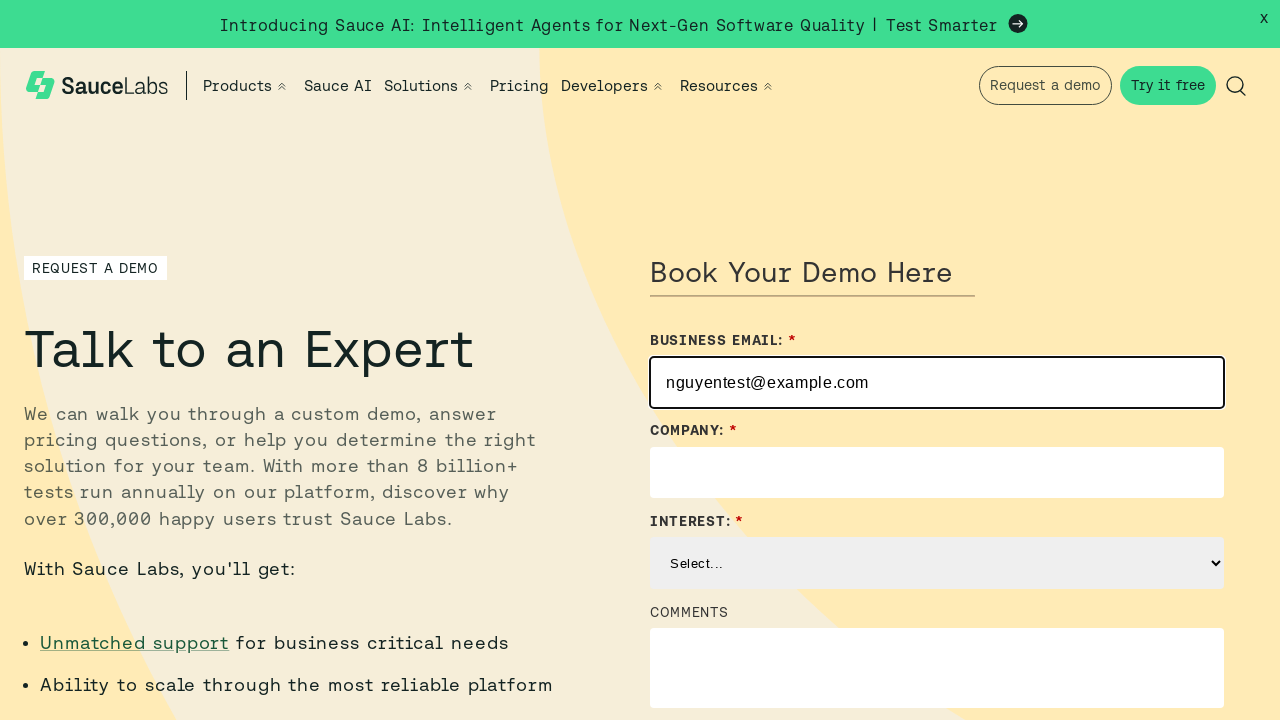

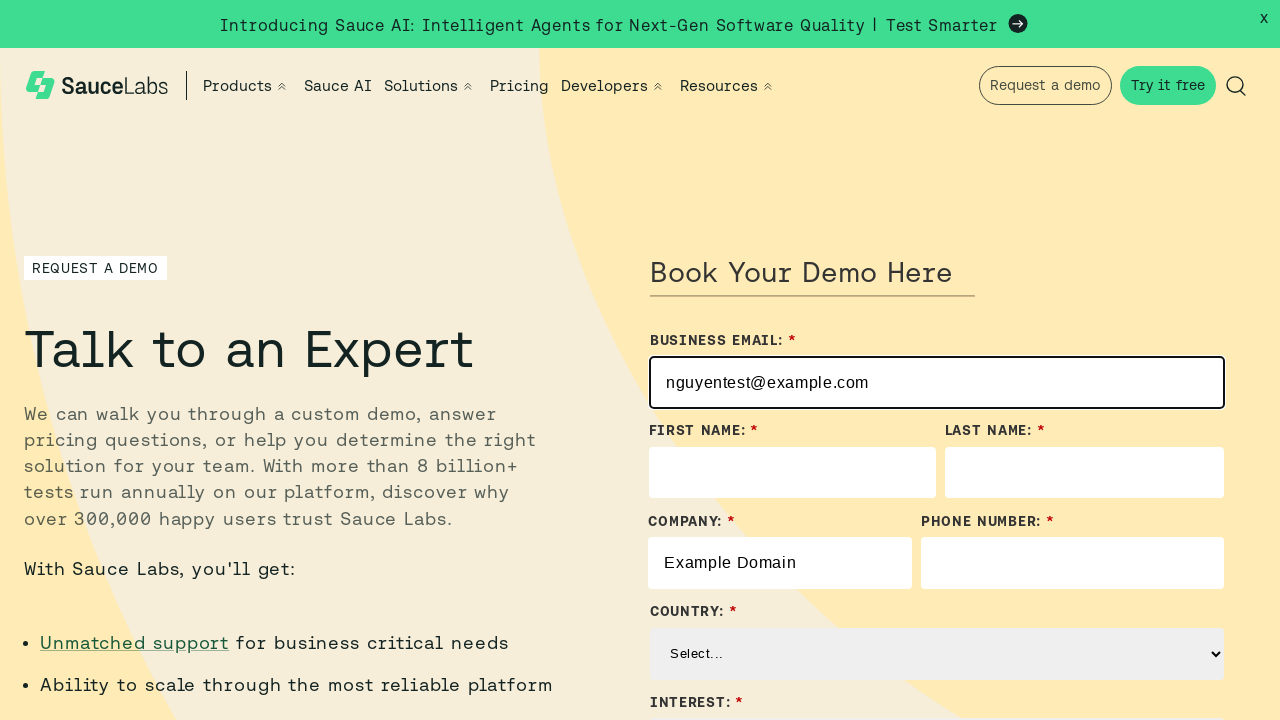